Tests drag and drop functionality using a direct drag and drop command and verifying the columns swap positions

Starting URL: https://the-internet.herokuapp.com/drag_and_drop

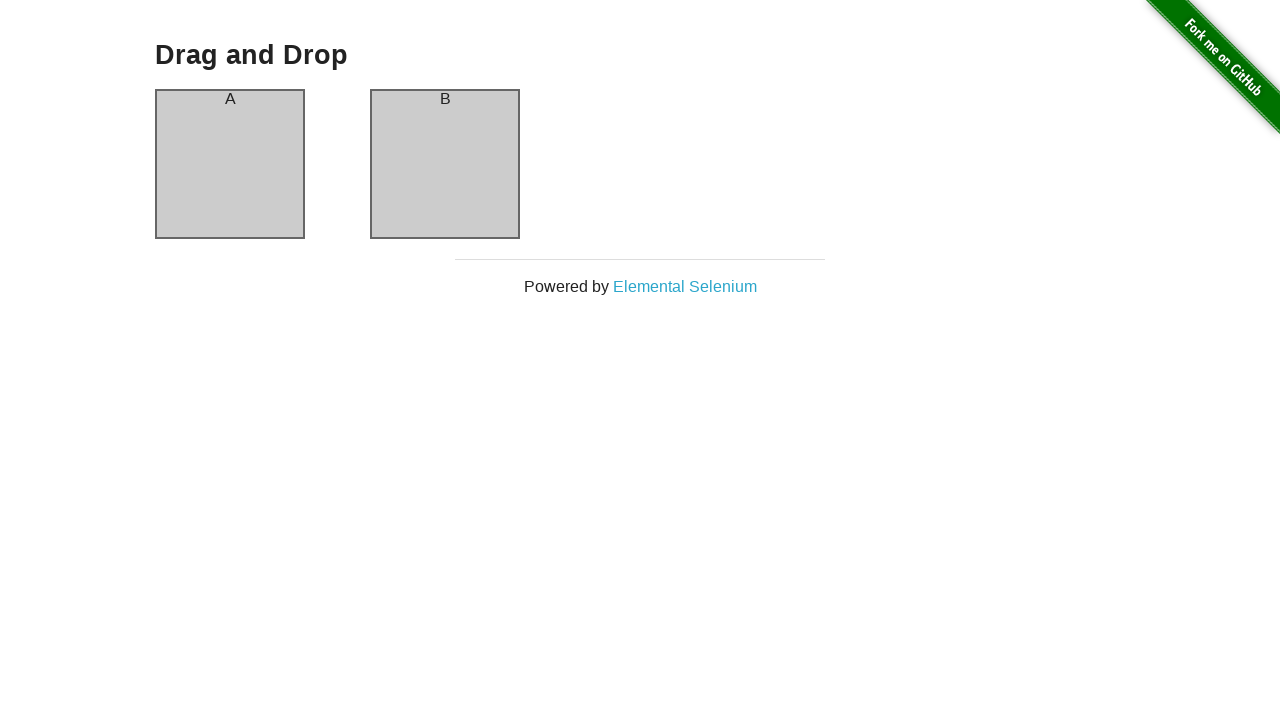

Located source element (column A)
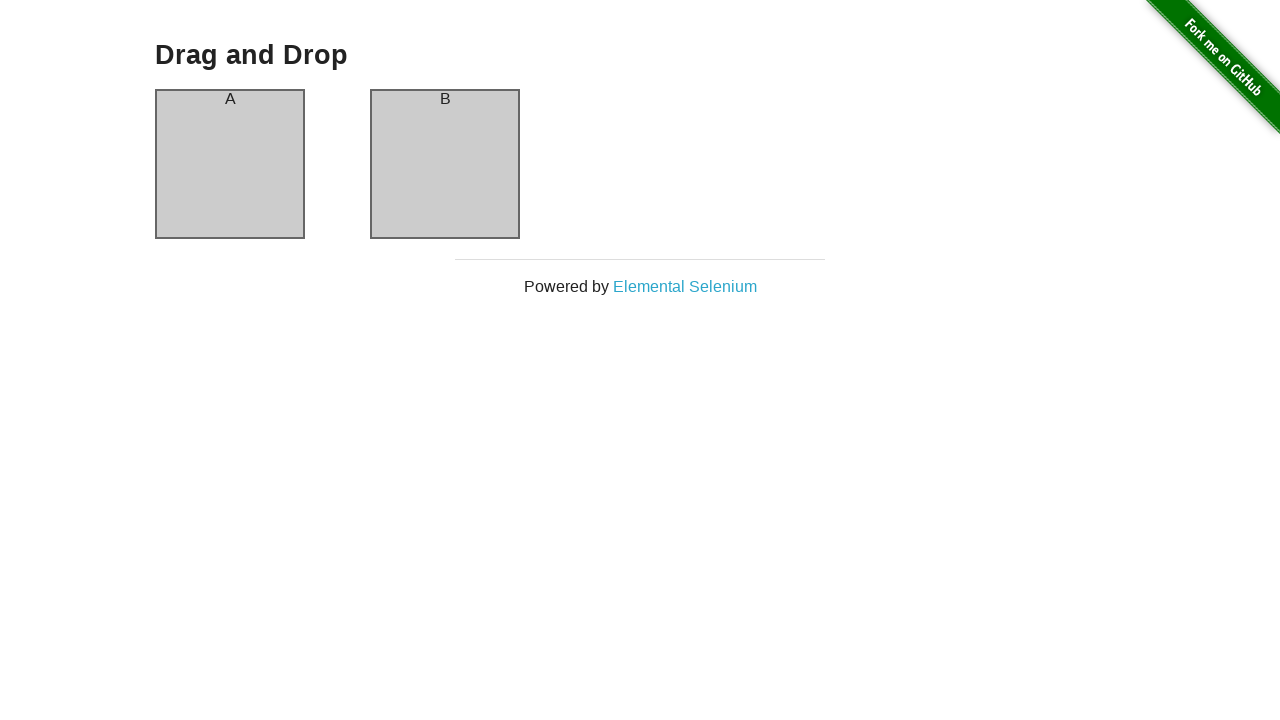

Located target element (column B)
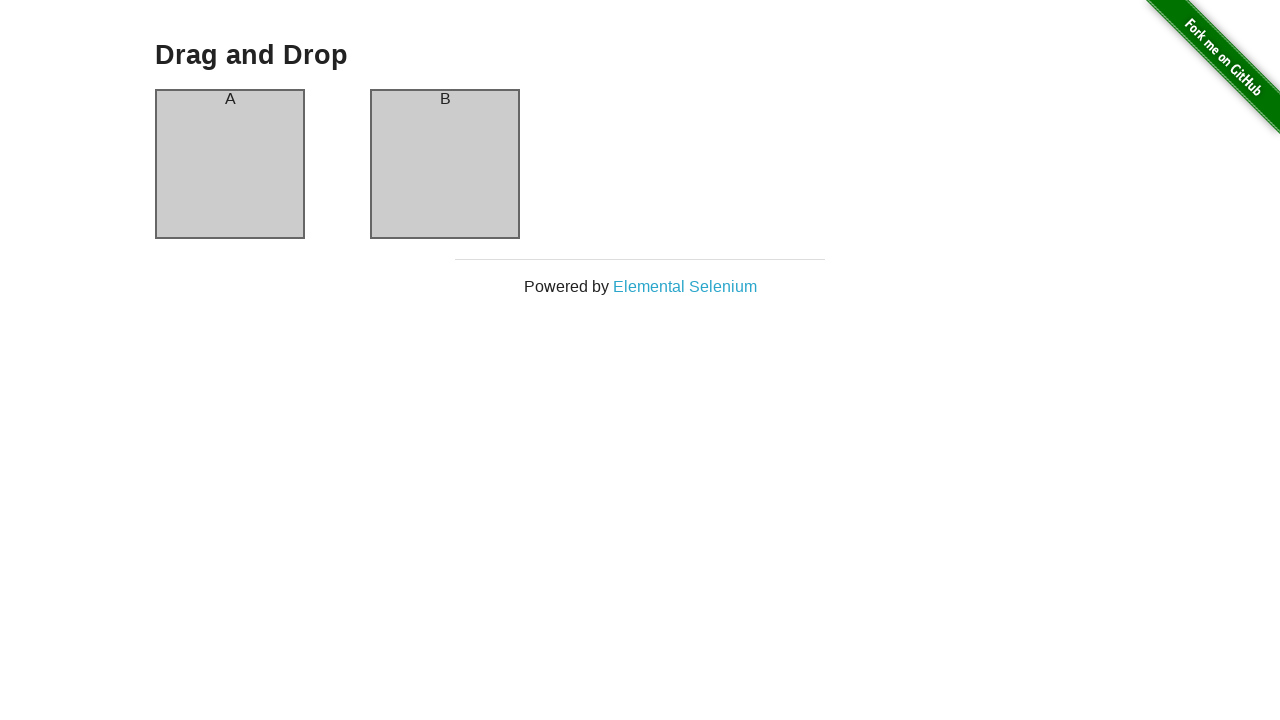

Dragged column A onto column B at (445, 164)
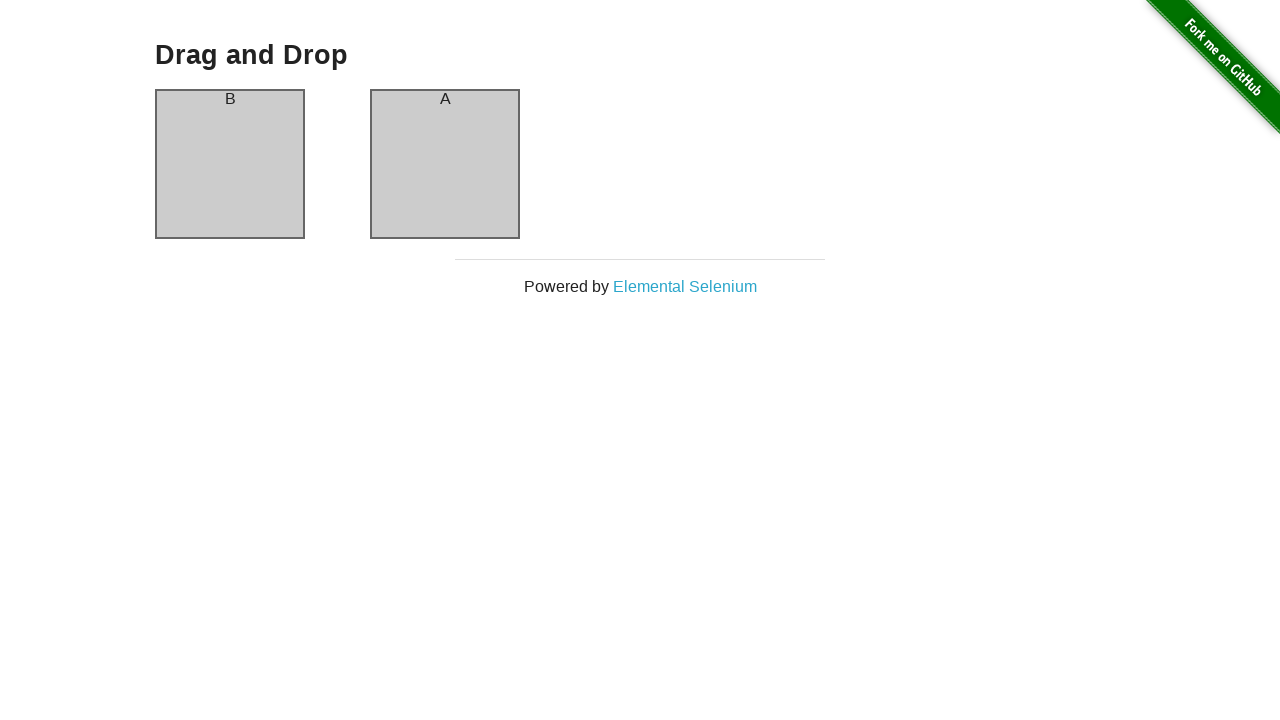

Waited for column A to be visible after drag and drop
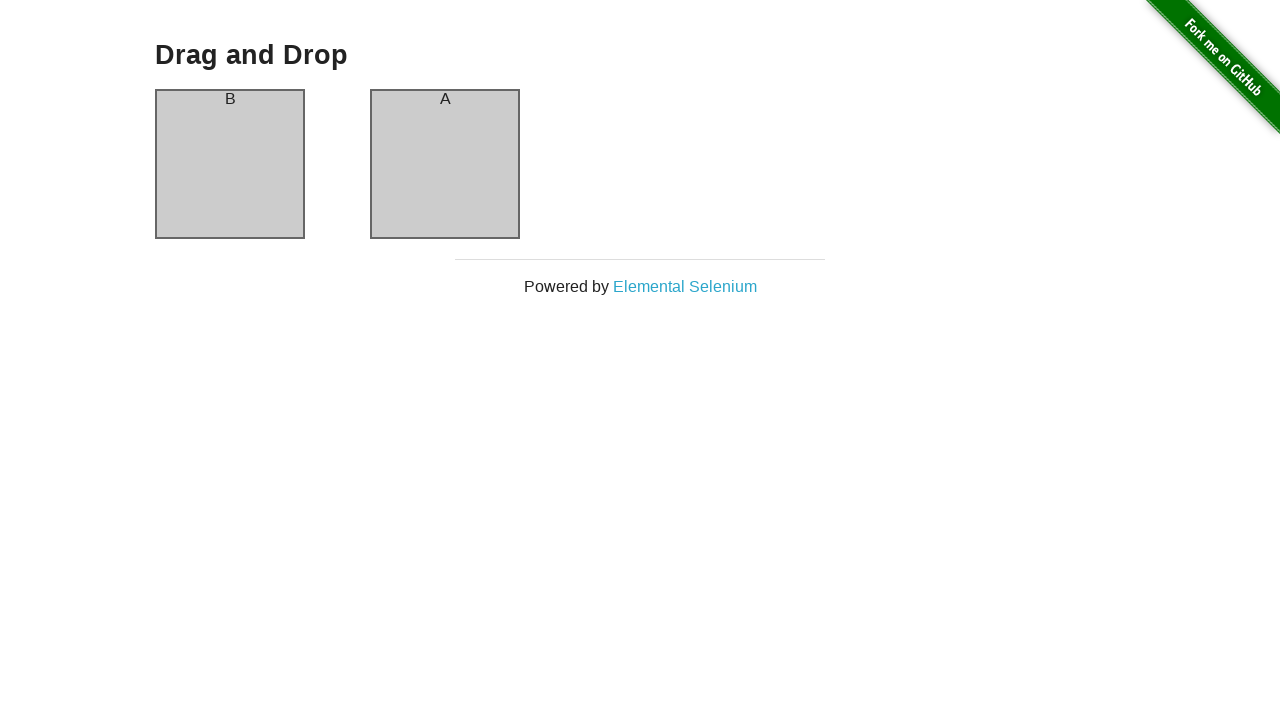

Verified column A now contains 'B' content
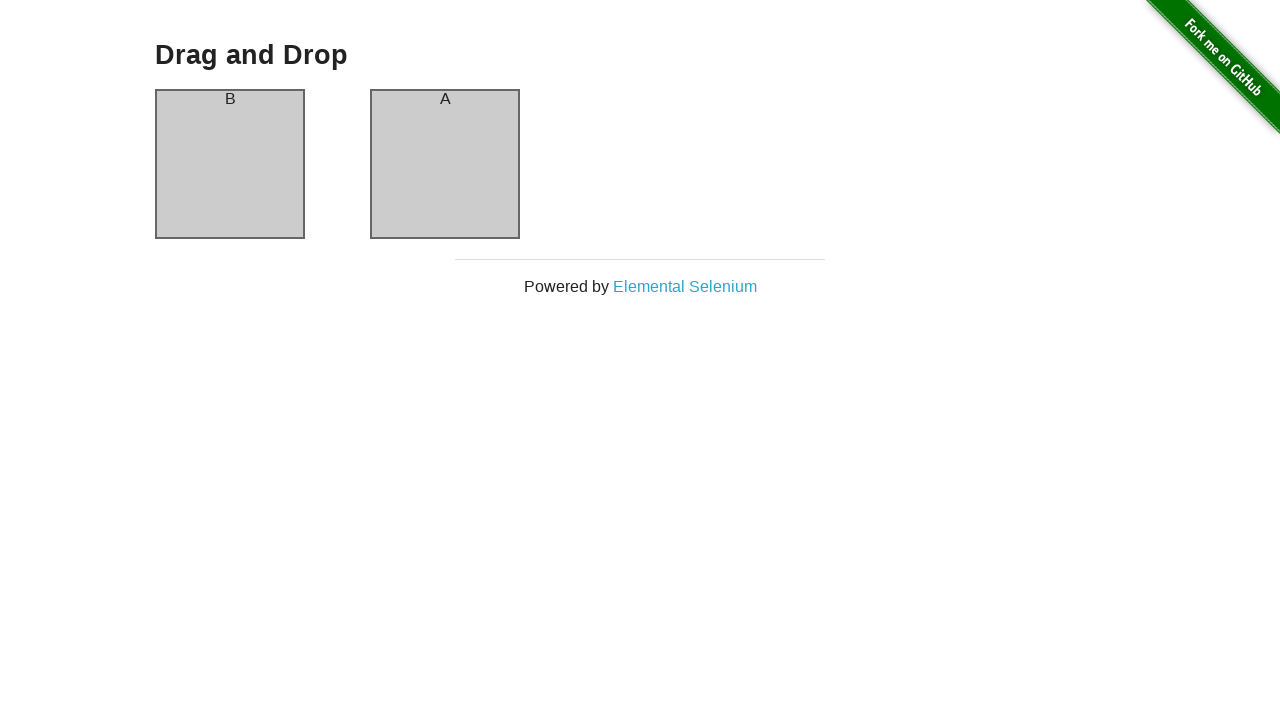

Verified column B now contains 'A' content - columns successfully swapped
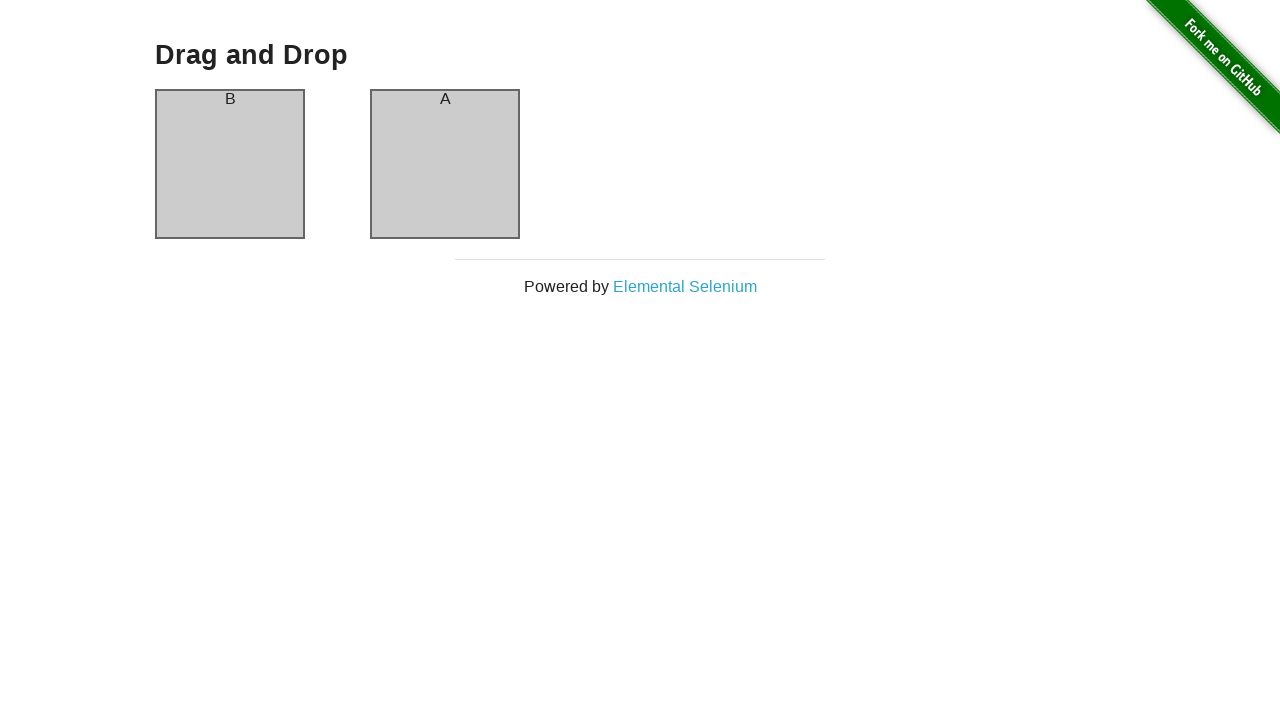

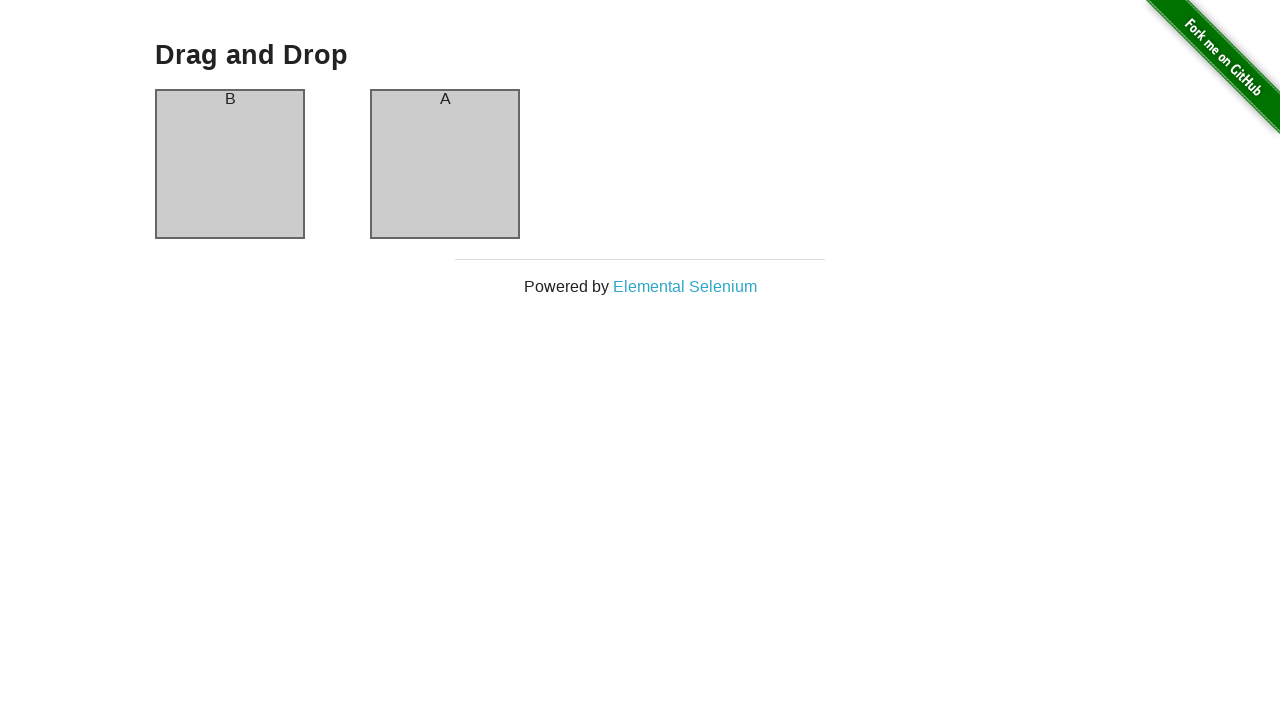